Navigates to the Key Presses page, types a key into the input field, and verifies the input value

Starting URL: https://the-internet.herokuapp.com/

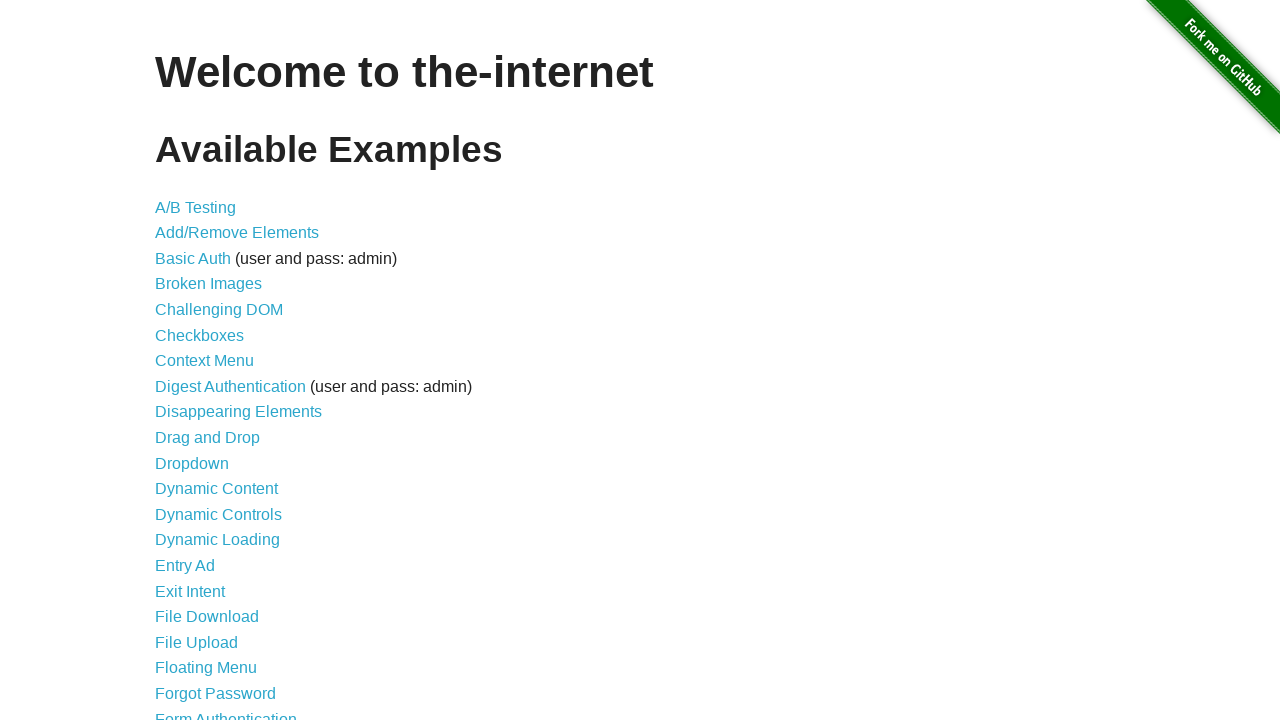

Waited for heading to be displayed
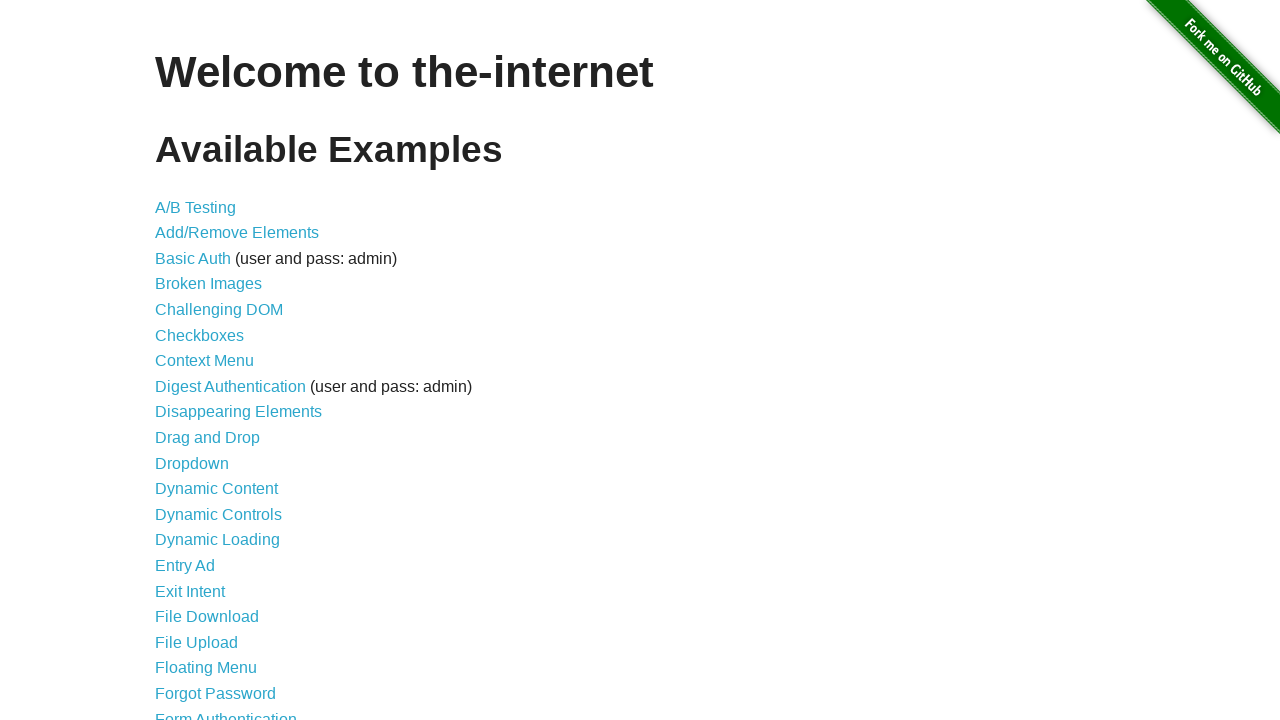

Clicked on Key Presses link at (200, 360) on #content > ul > li:nth-child(31) > a
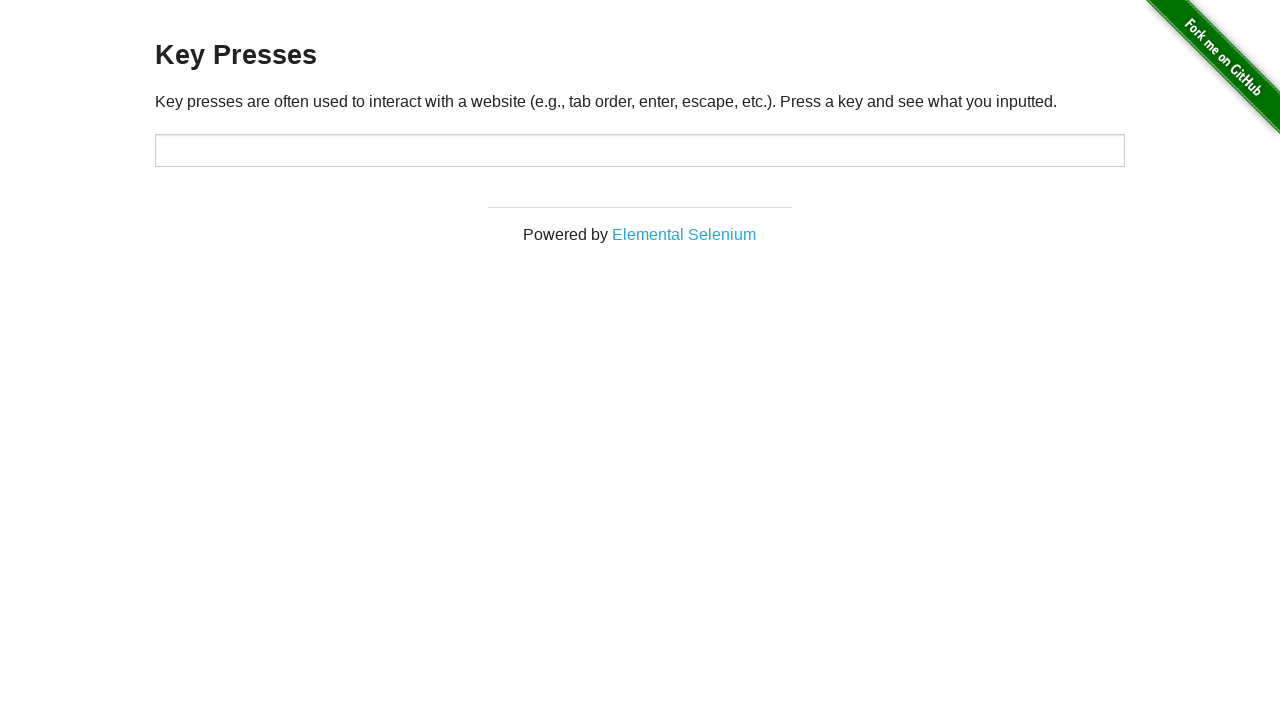

Filled input field with 'A' on #target
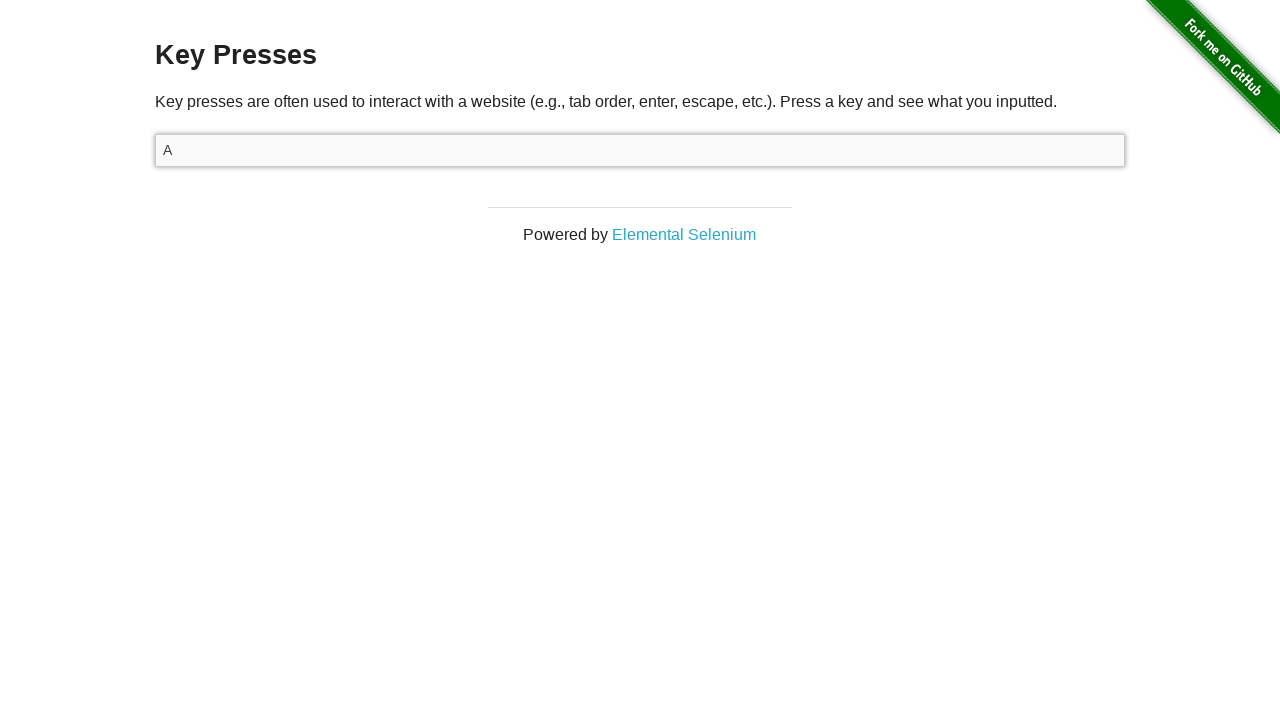

Verified input value matches 'A'
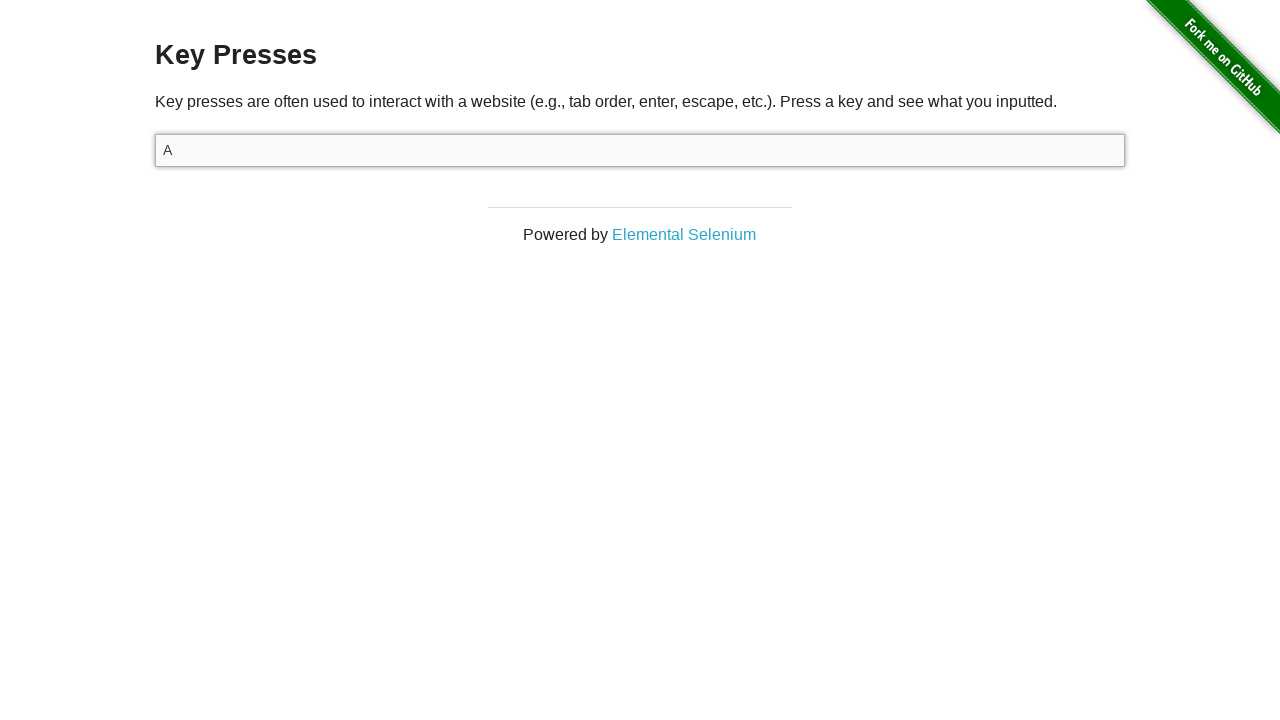

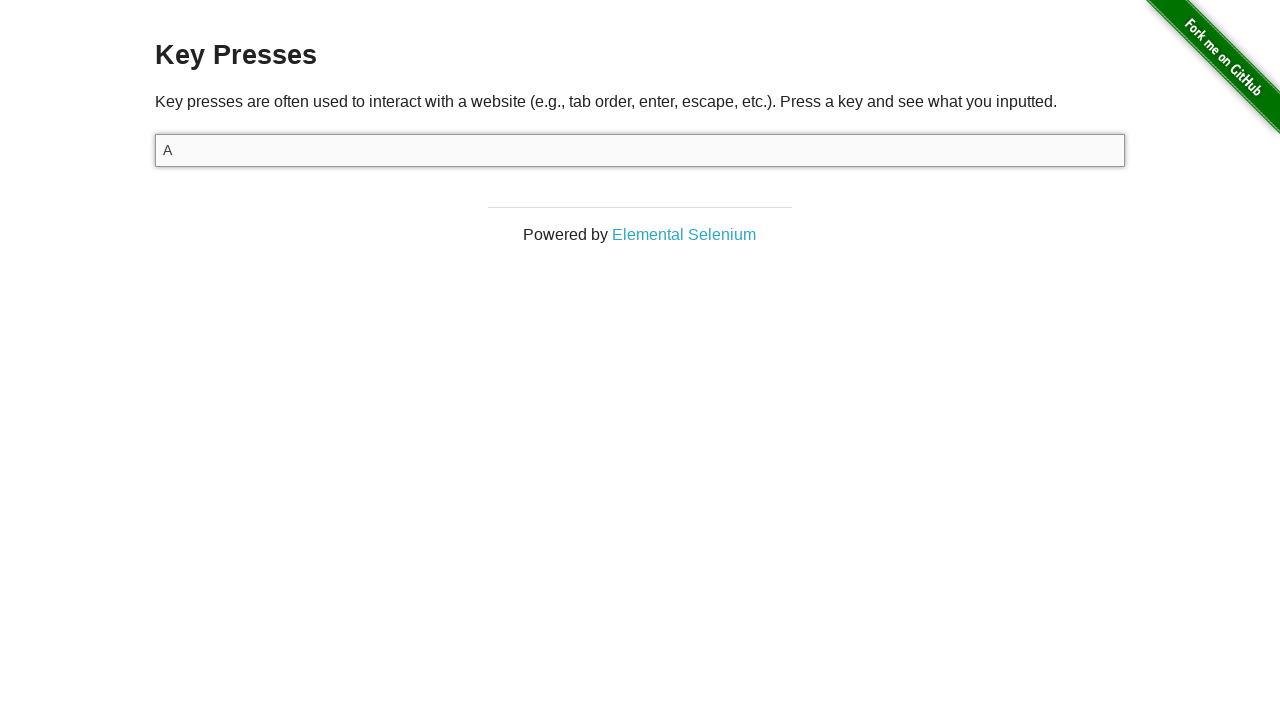